Tests the search functionality on python.org by entering a search query "getting started with python" and submitting the search form.

Starting URL: https://www.python.org

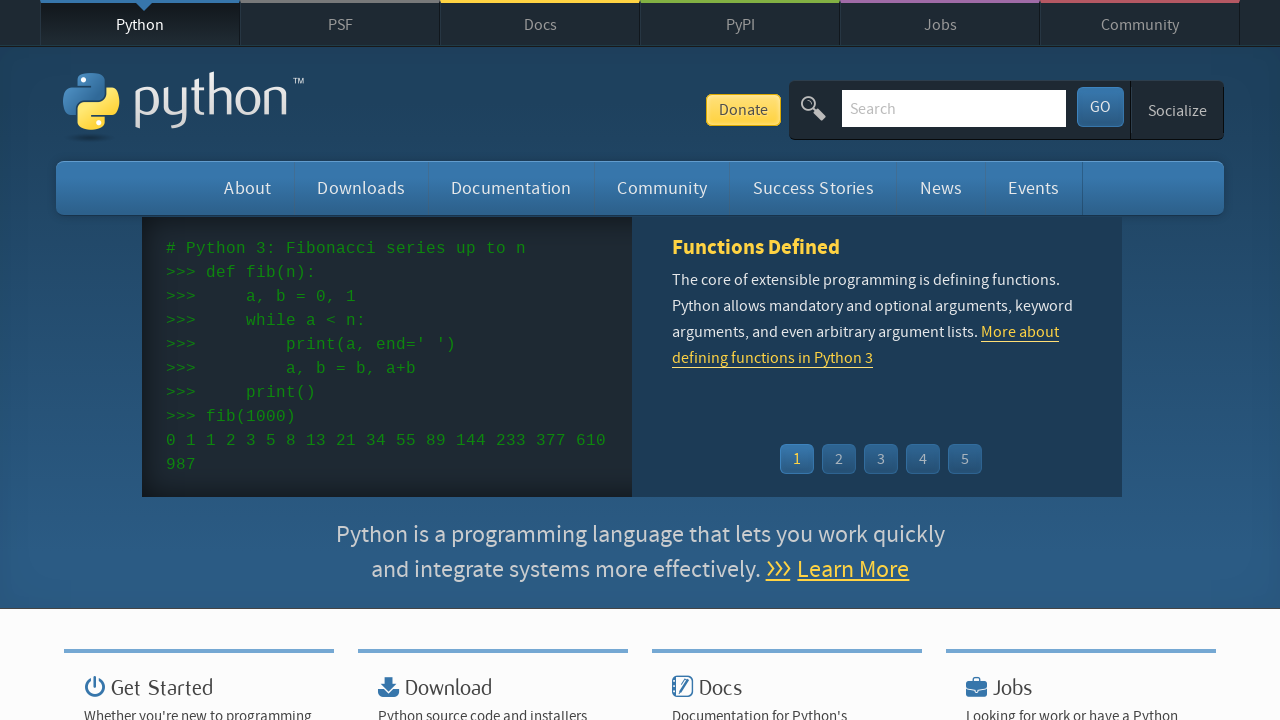

Located and cleared the search bar on input[name='q']
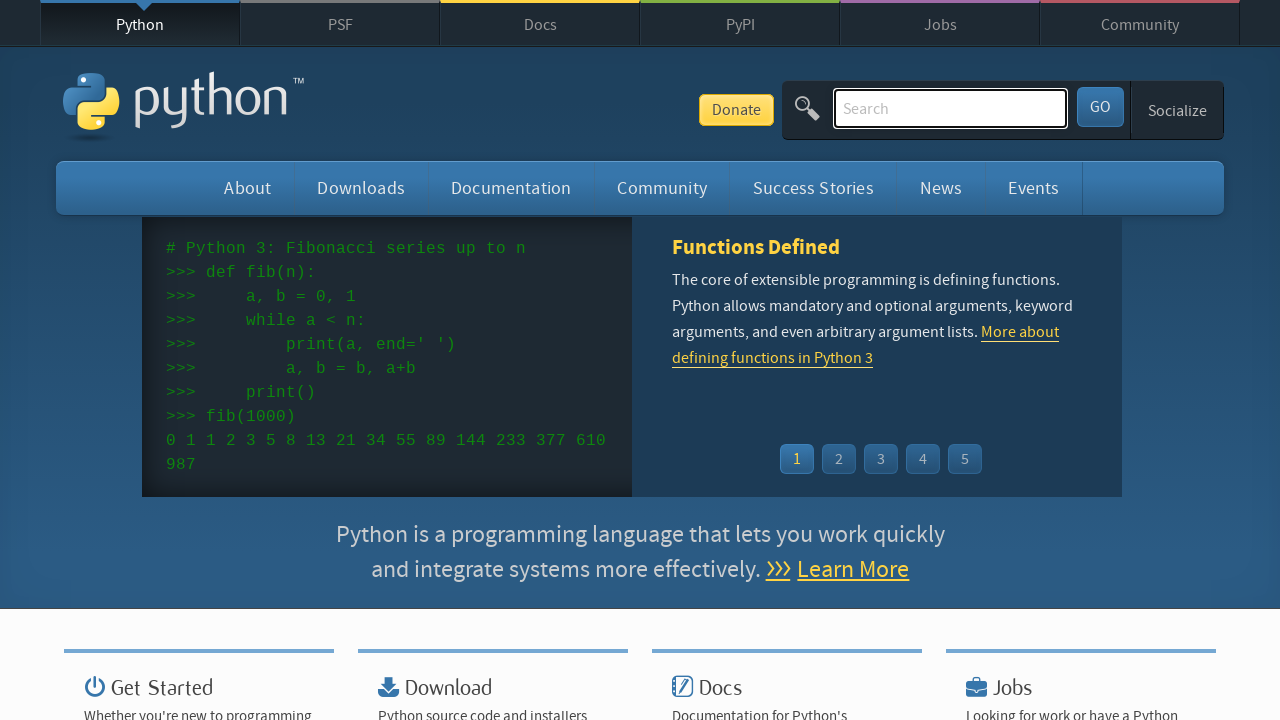

Filled search bar with 'getting started with python' on input[name='q']
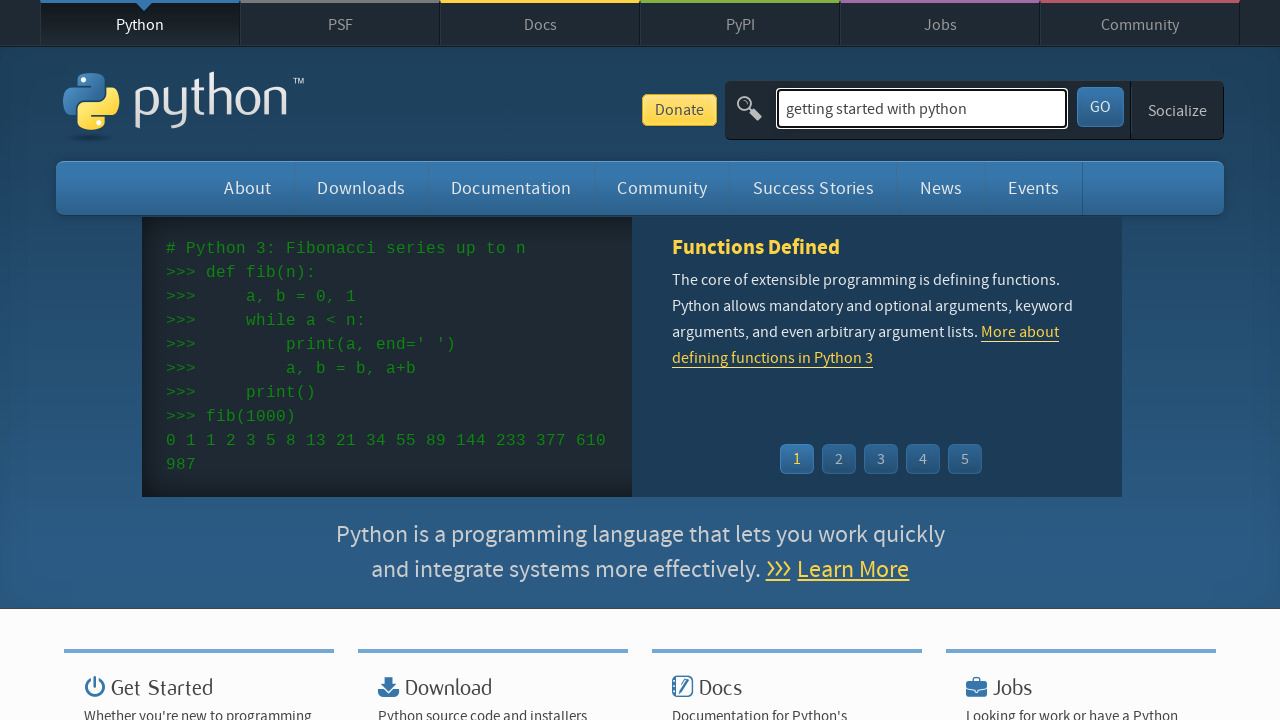

Pressed Enter to submit the search query on input[name='q']
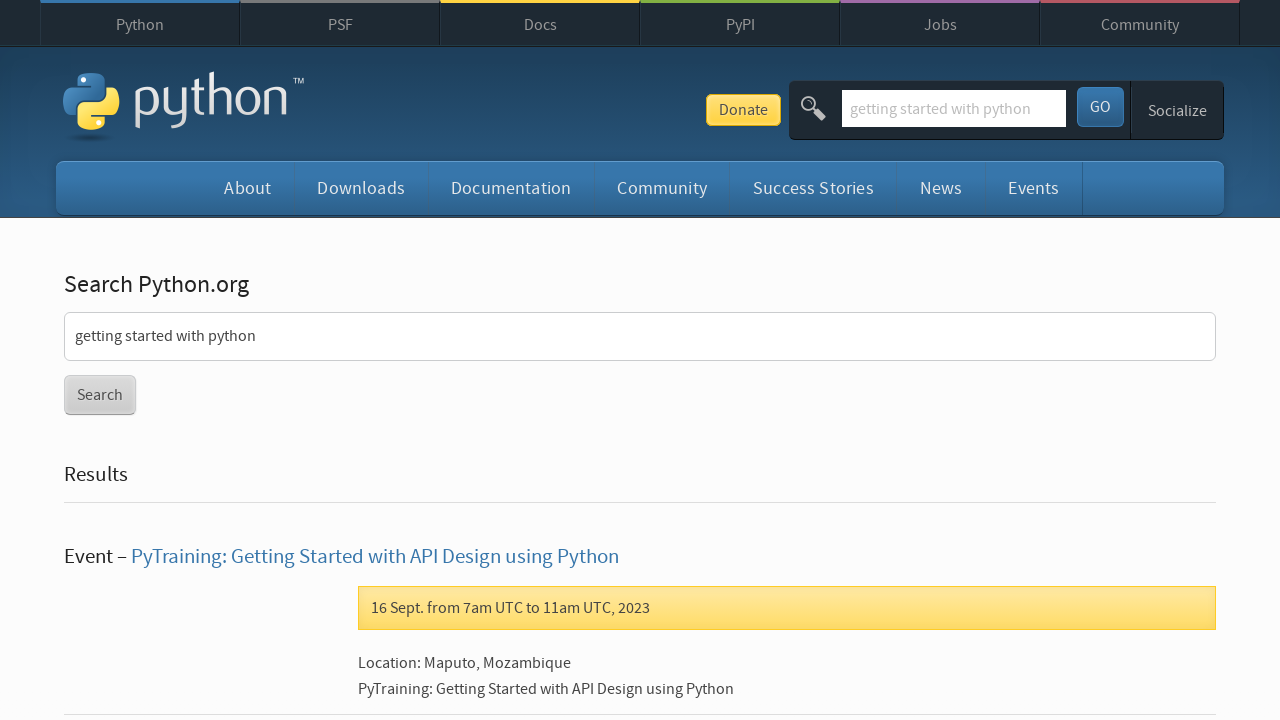

Search results page loaded successfully
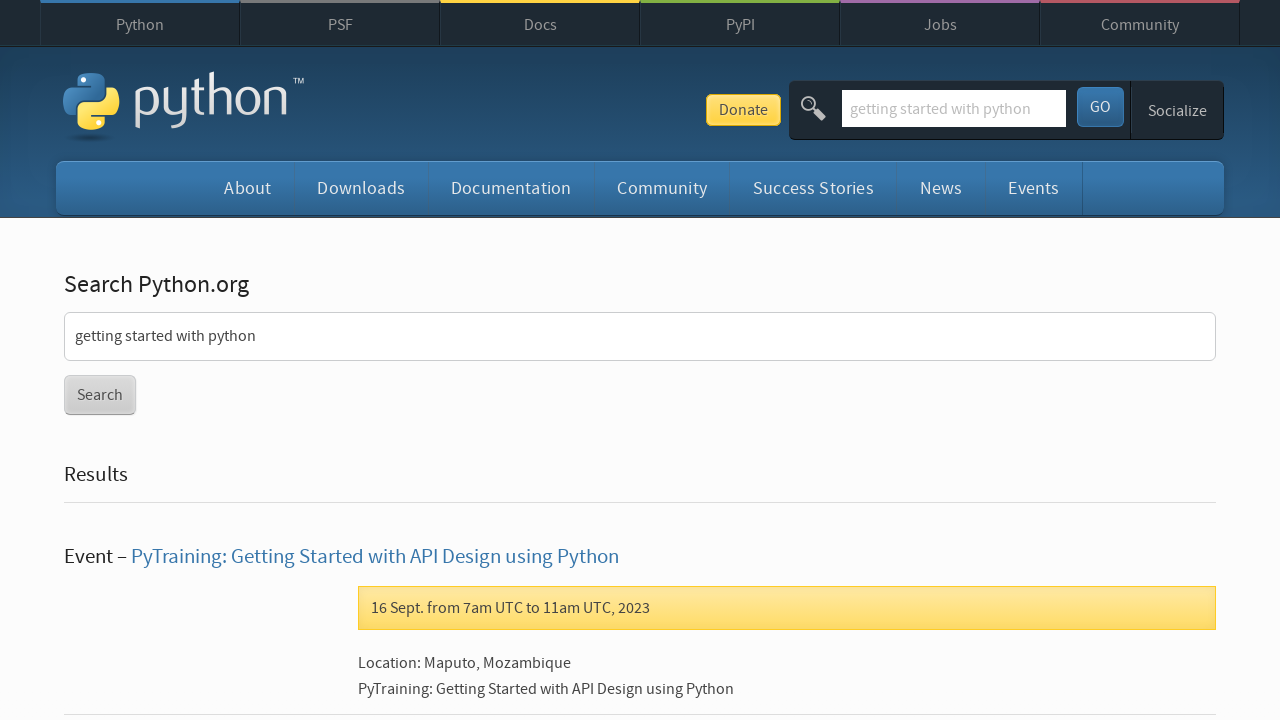

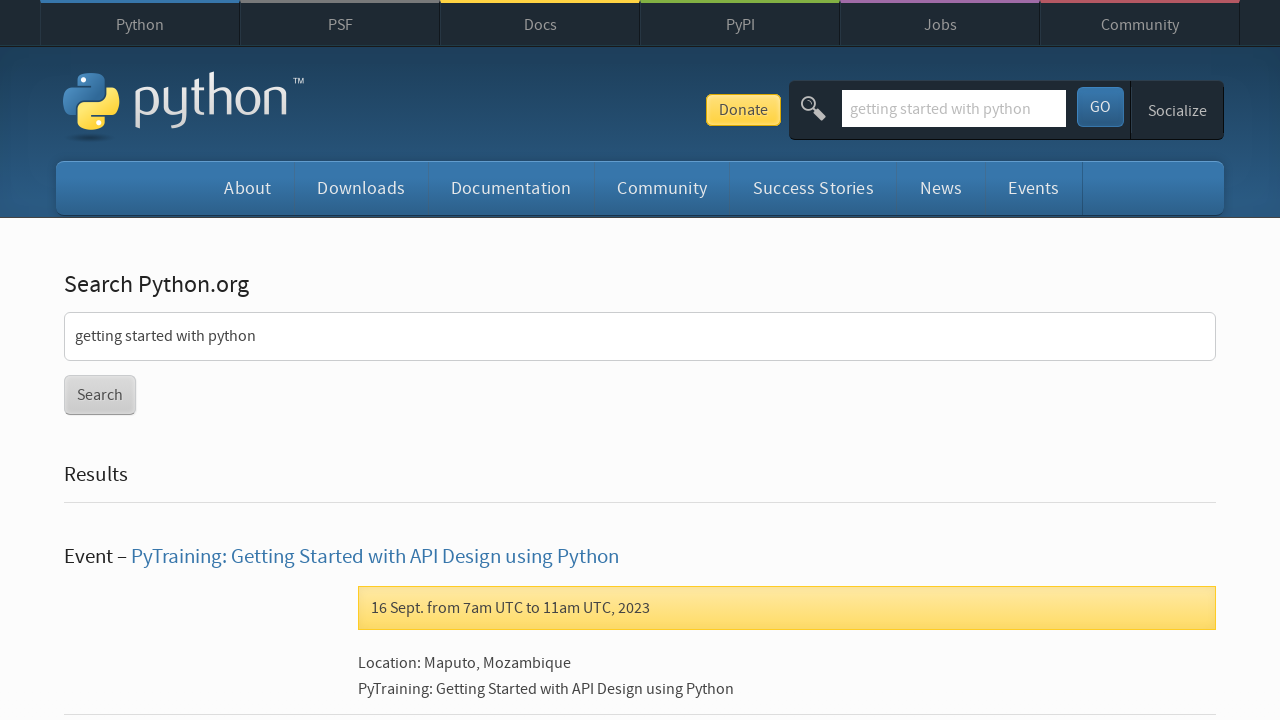